Tests form interactions including checkbox, password field, submit button, and navigation to shop page to select iPhone product

Starting URL: https://rahulshettyacademy.com/angularpractice/

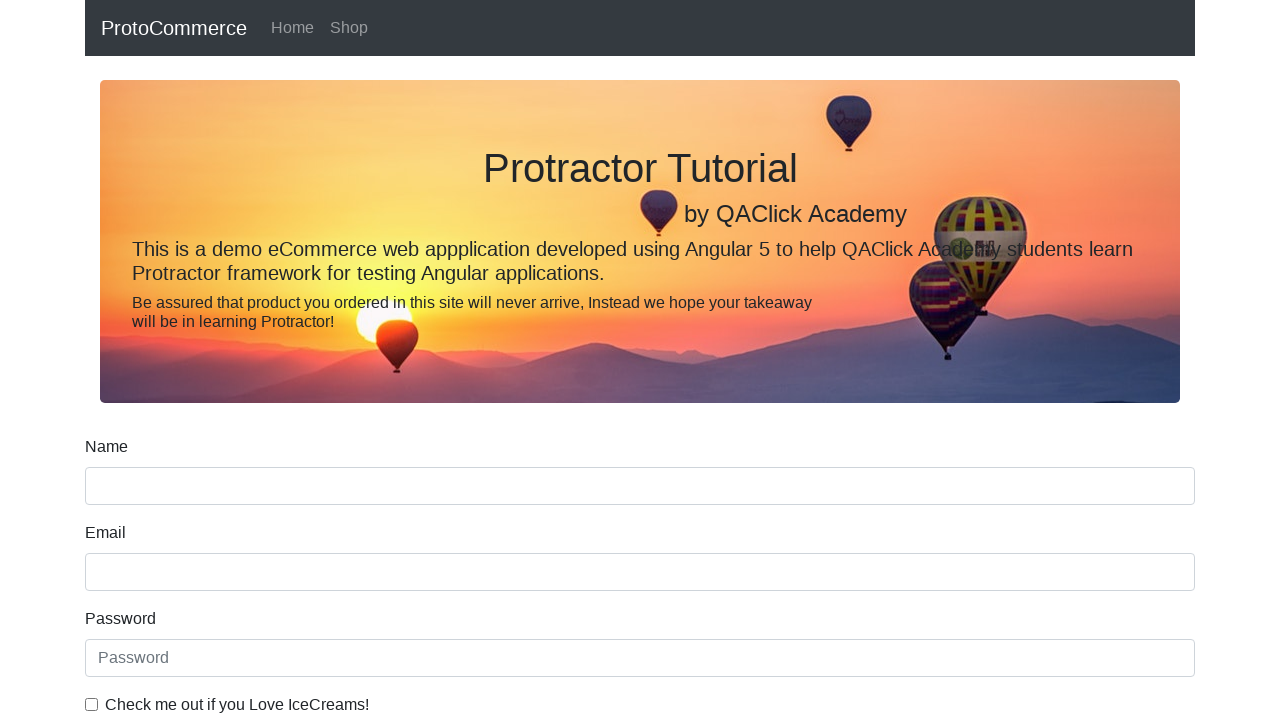

Checked ice cream preference checkbox at (92, 704) on internal:label="Check me out if you Love IceCreams!"i
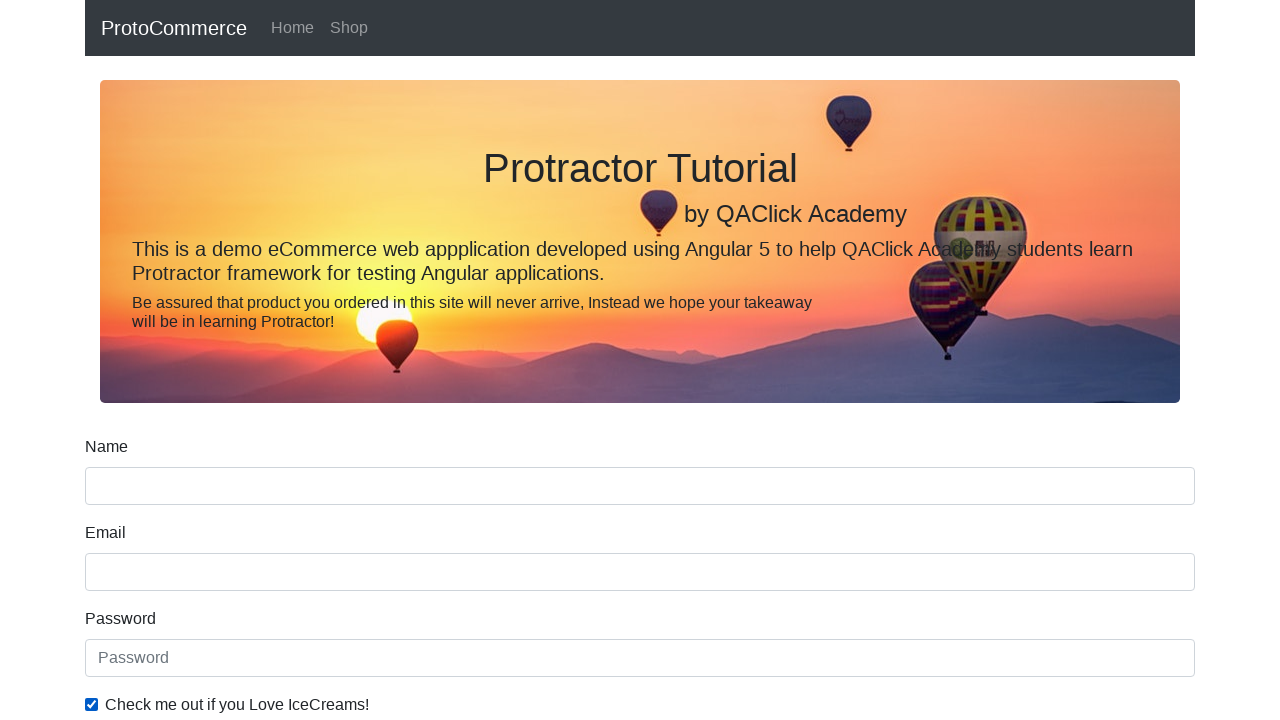

Filled password field with 'testpass123' on internal:attr=[placeholder="Password"i]
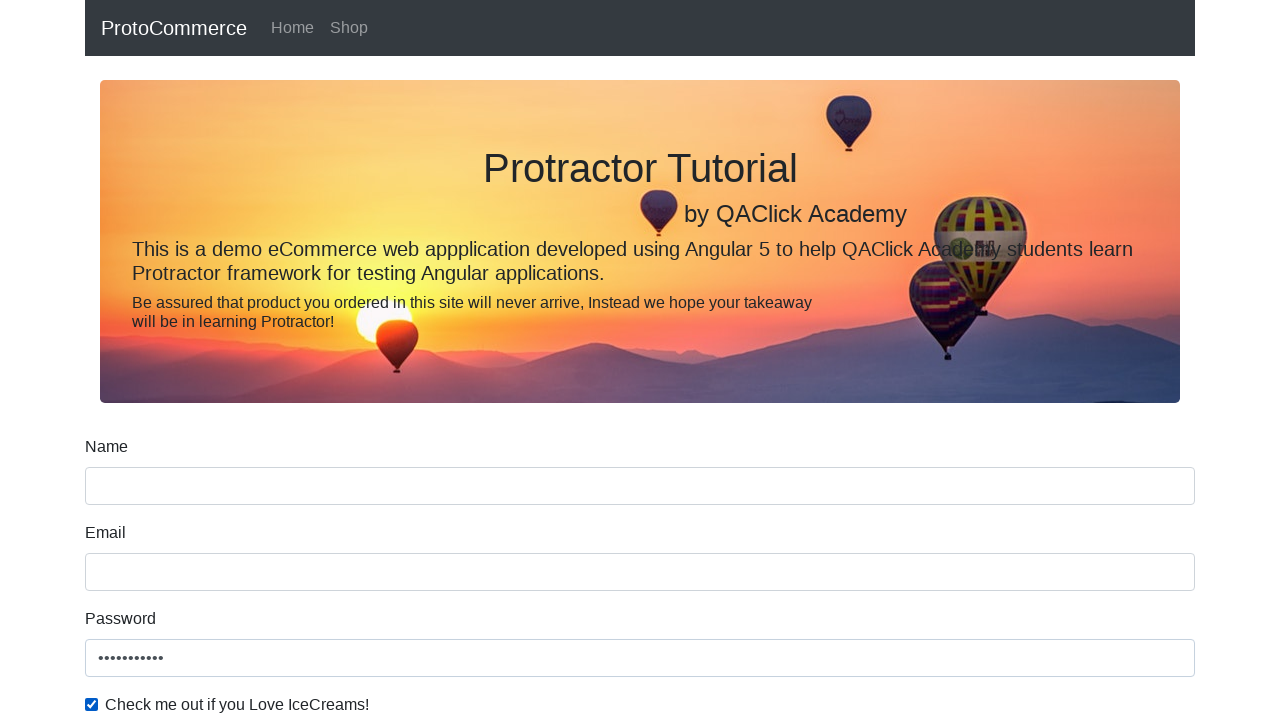

Clicked Submit button to submit form at (123, 491) on internal:role=button[name="Submit"i]
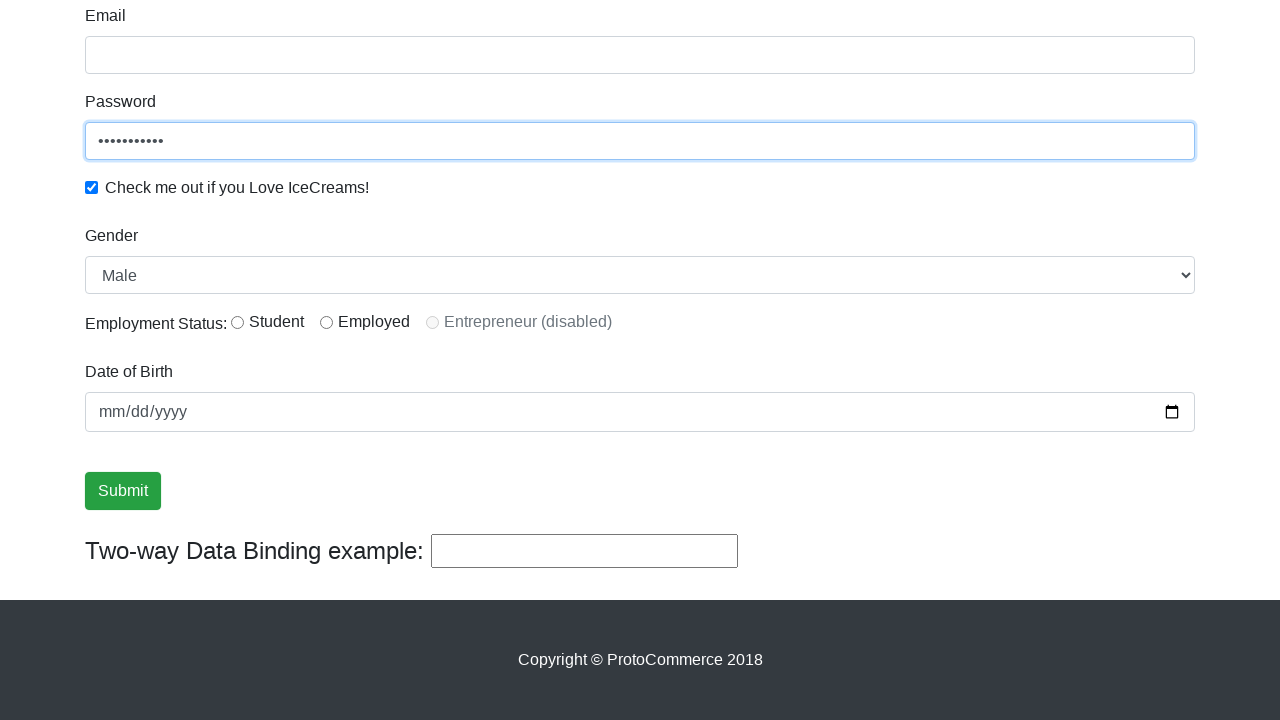

Navigated to Shop page at (349, 28) on internal:role=link[name="Shop"i]
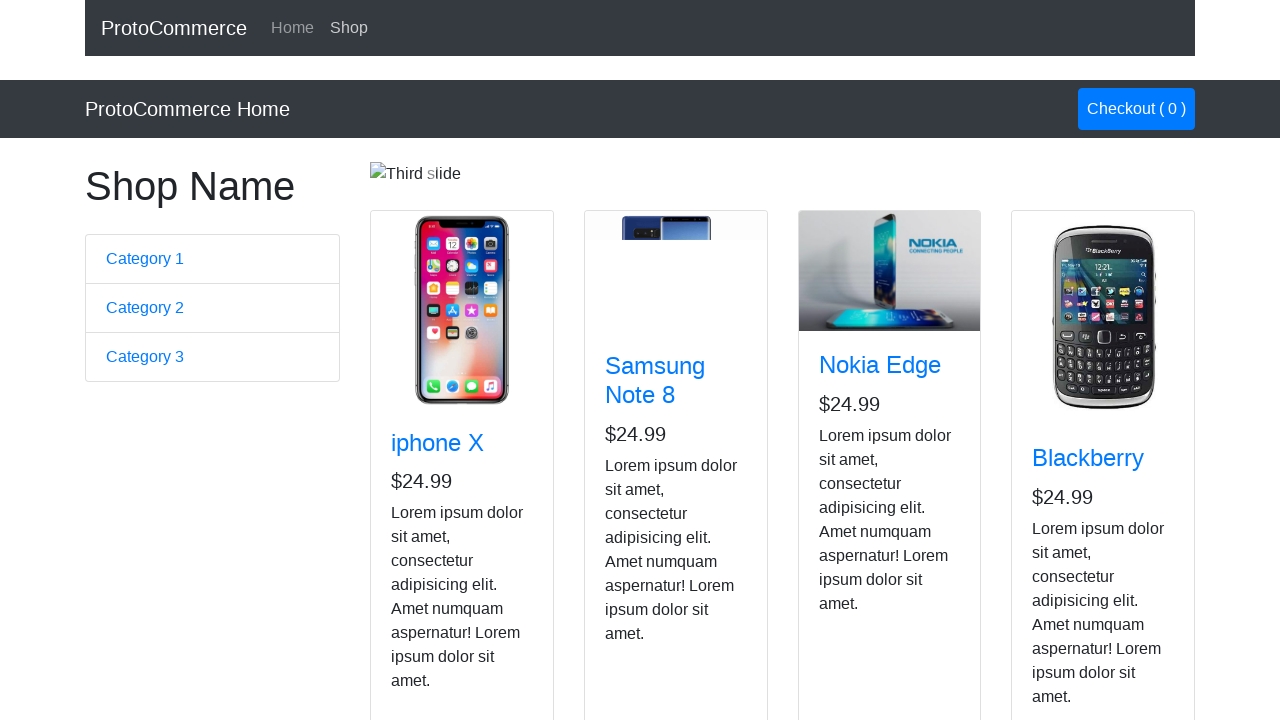

Selected iPhone product from shop page at (427, 528) on app-card-list.row app-card >> internal:has-text="iPhone"i >> internal:role=butto
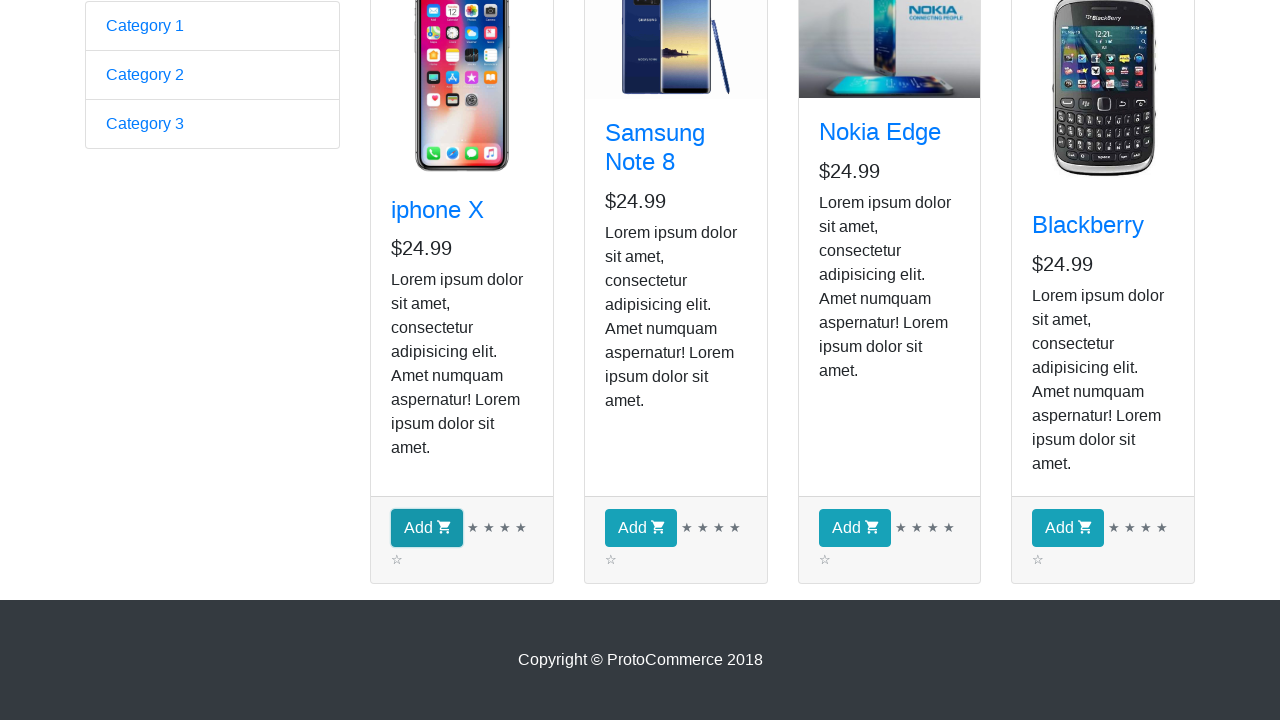

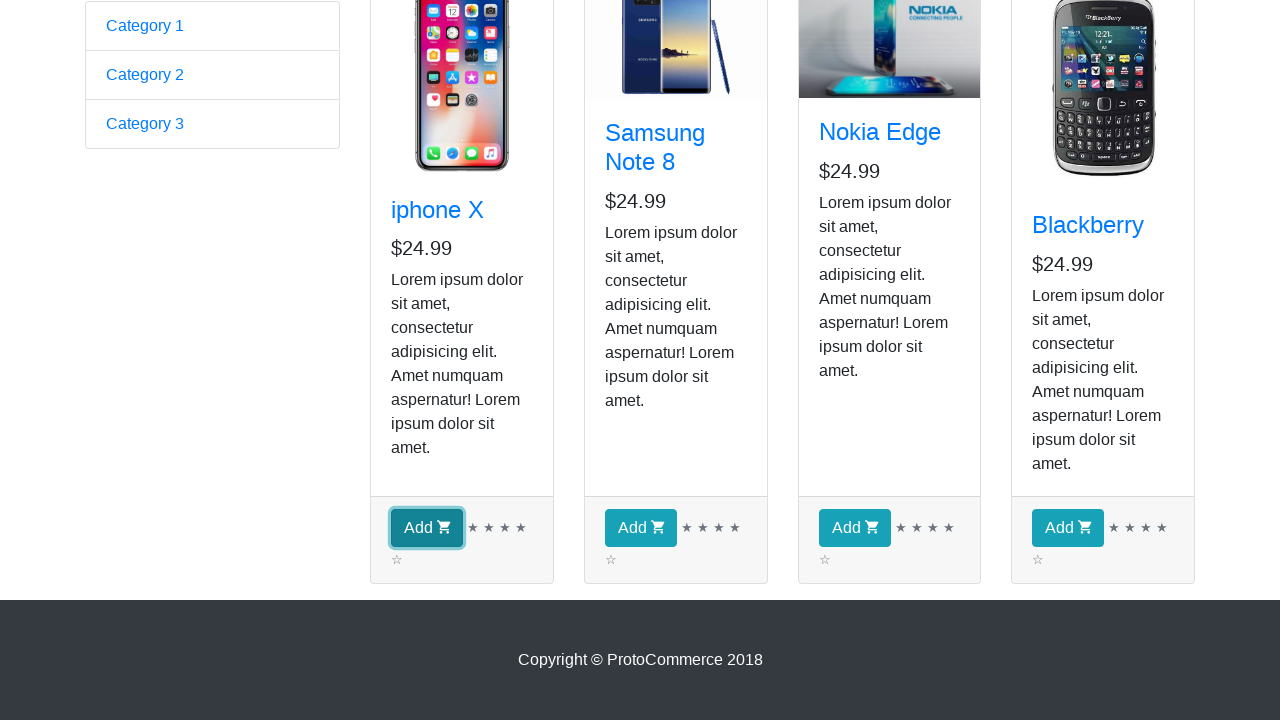